Opens Flipkart homepage and maximizes the browser window, then waits briefly before closing.

Starting URL: https://www.flipkart.com/

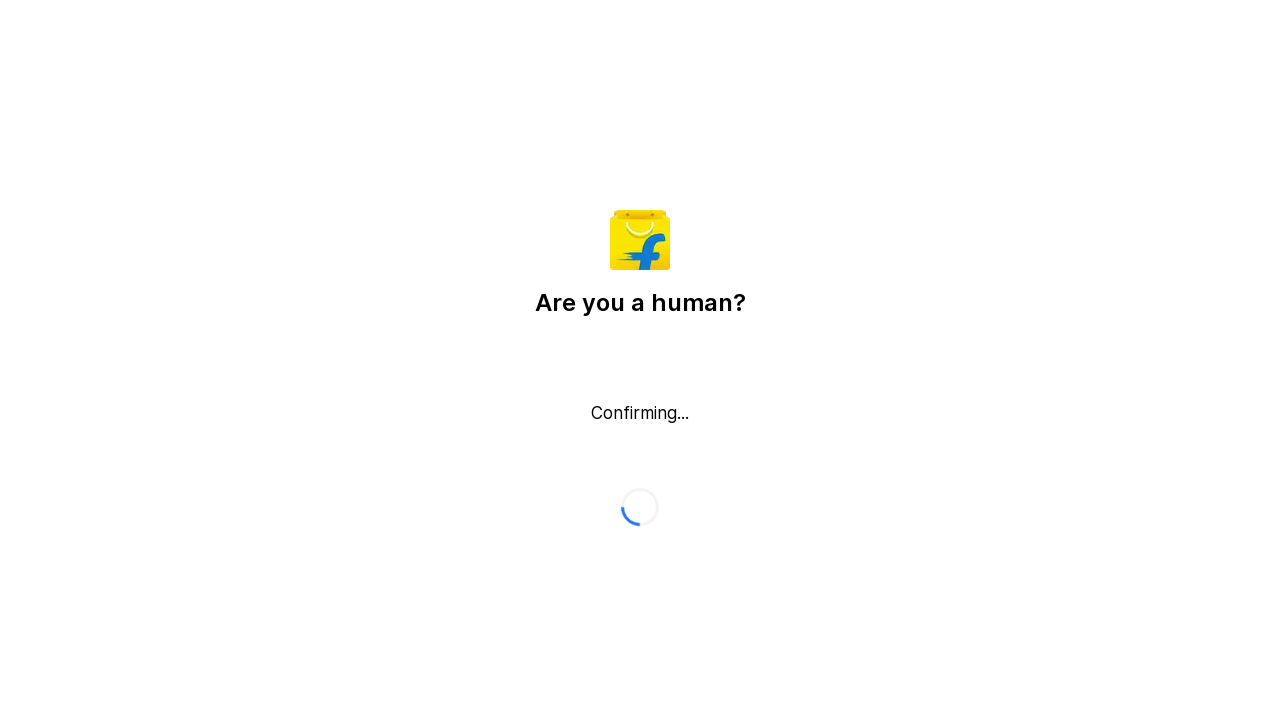

Set viewport size to 1920x1080
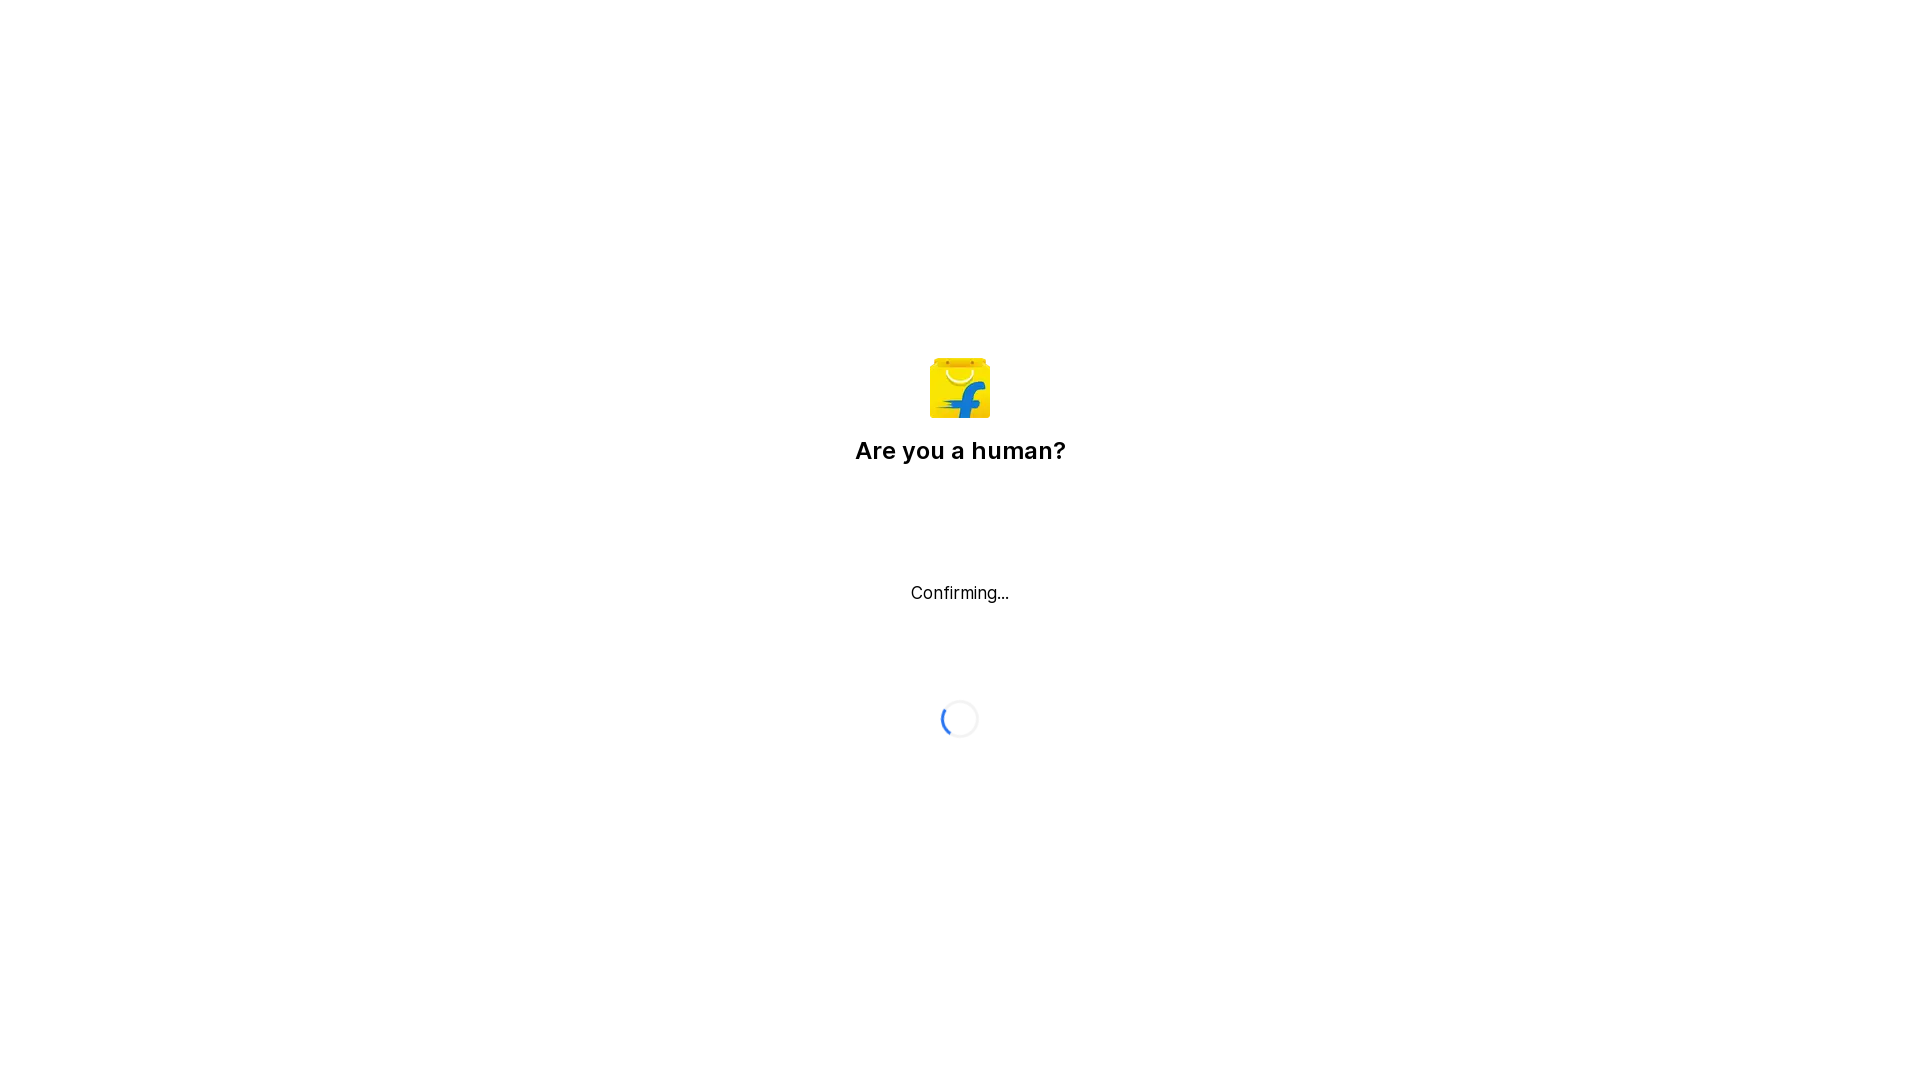

Flipkart homepage loaded (domcontentloaded)
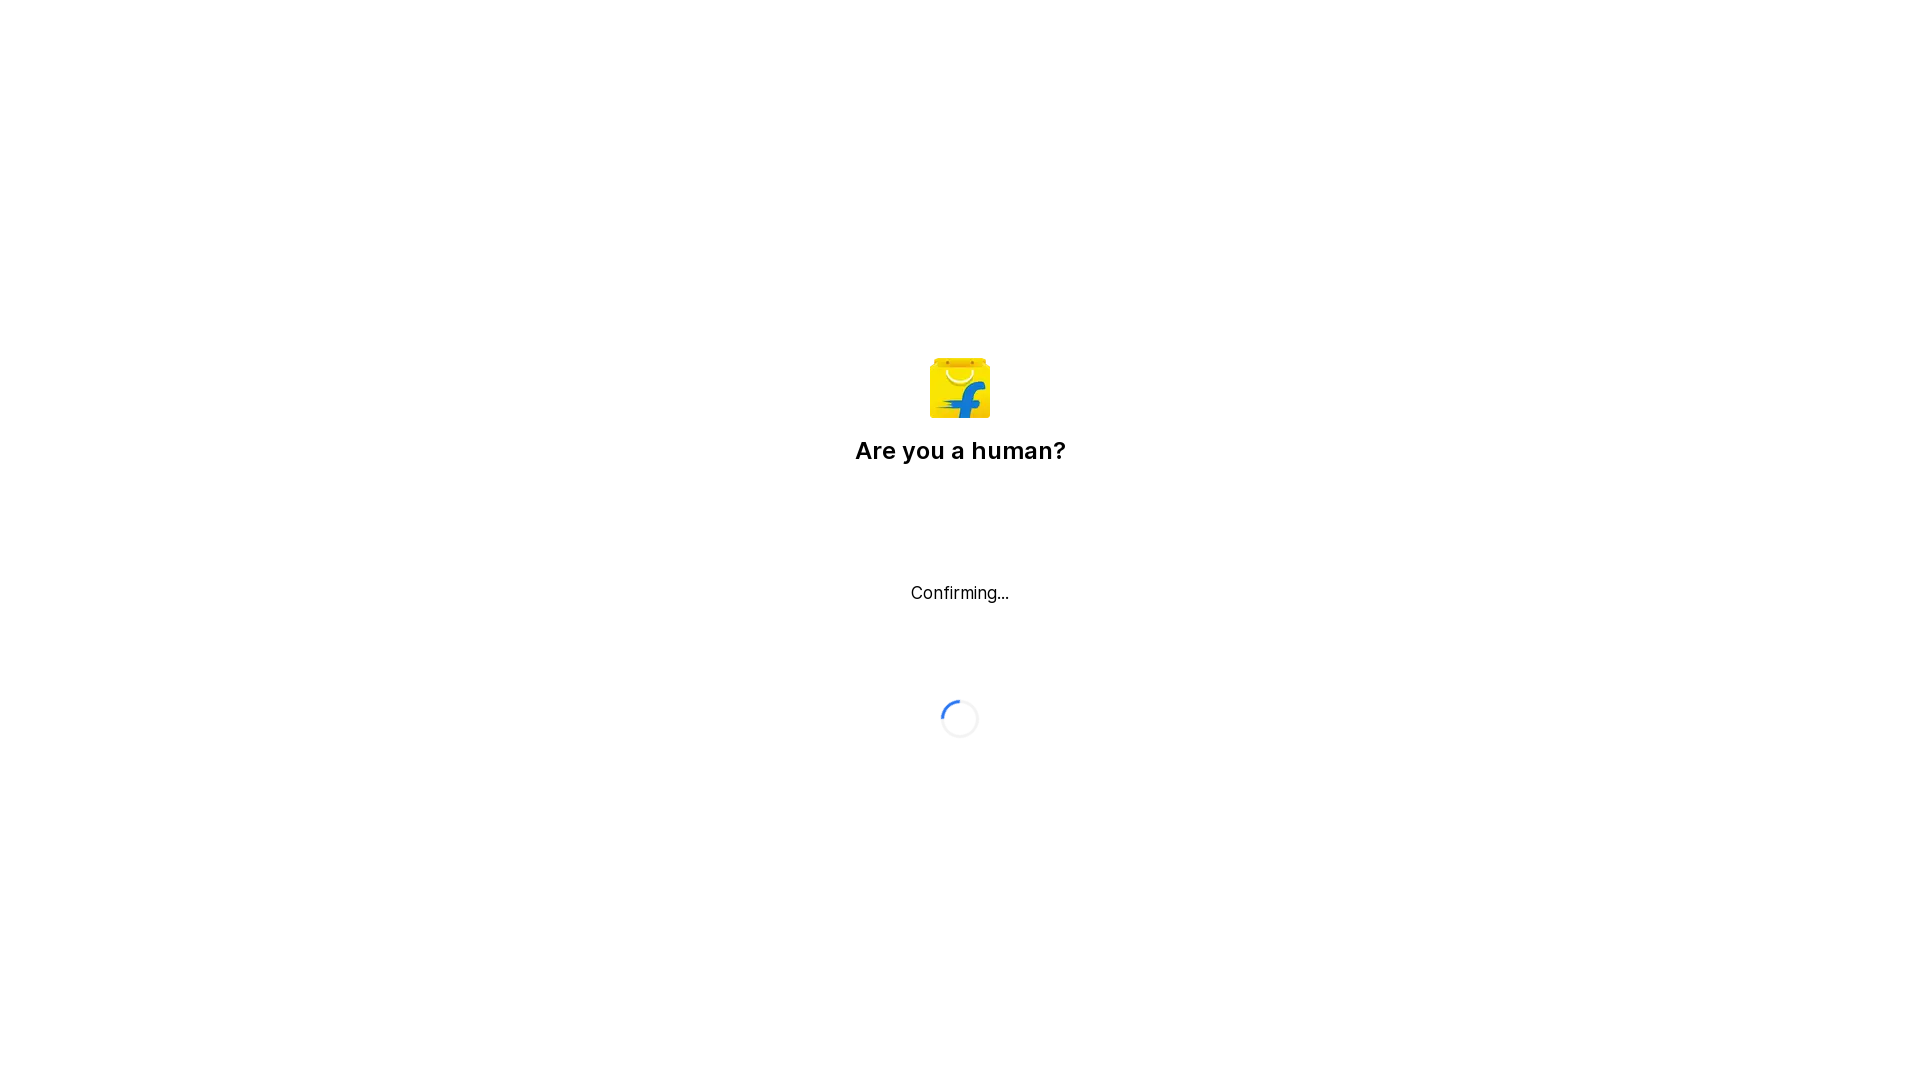

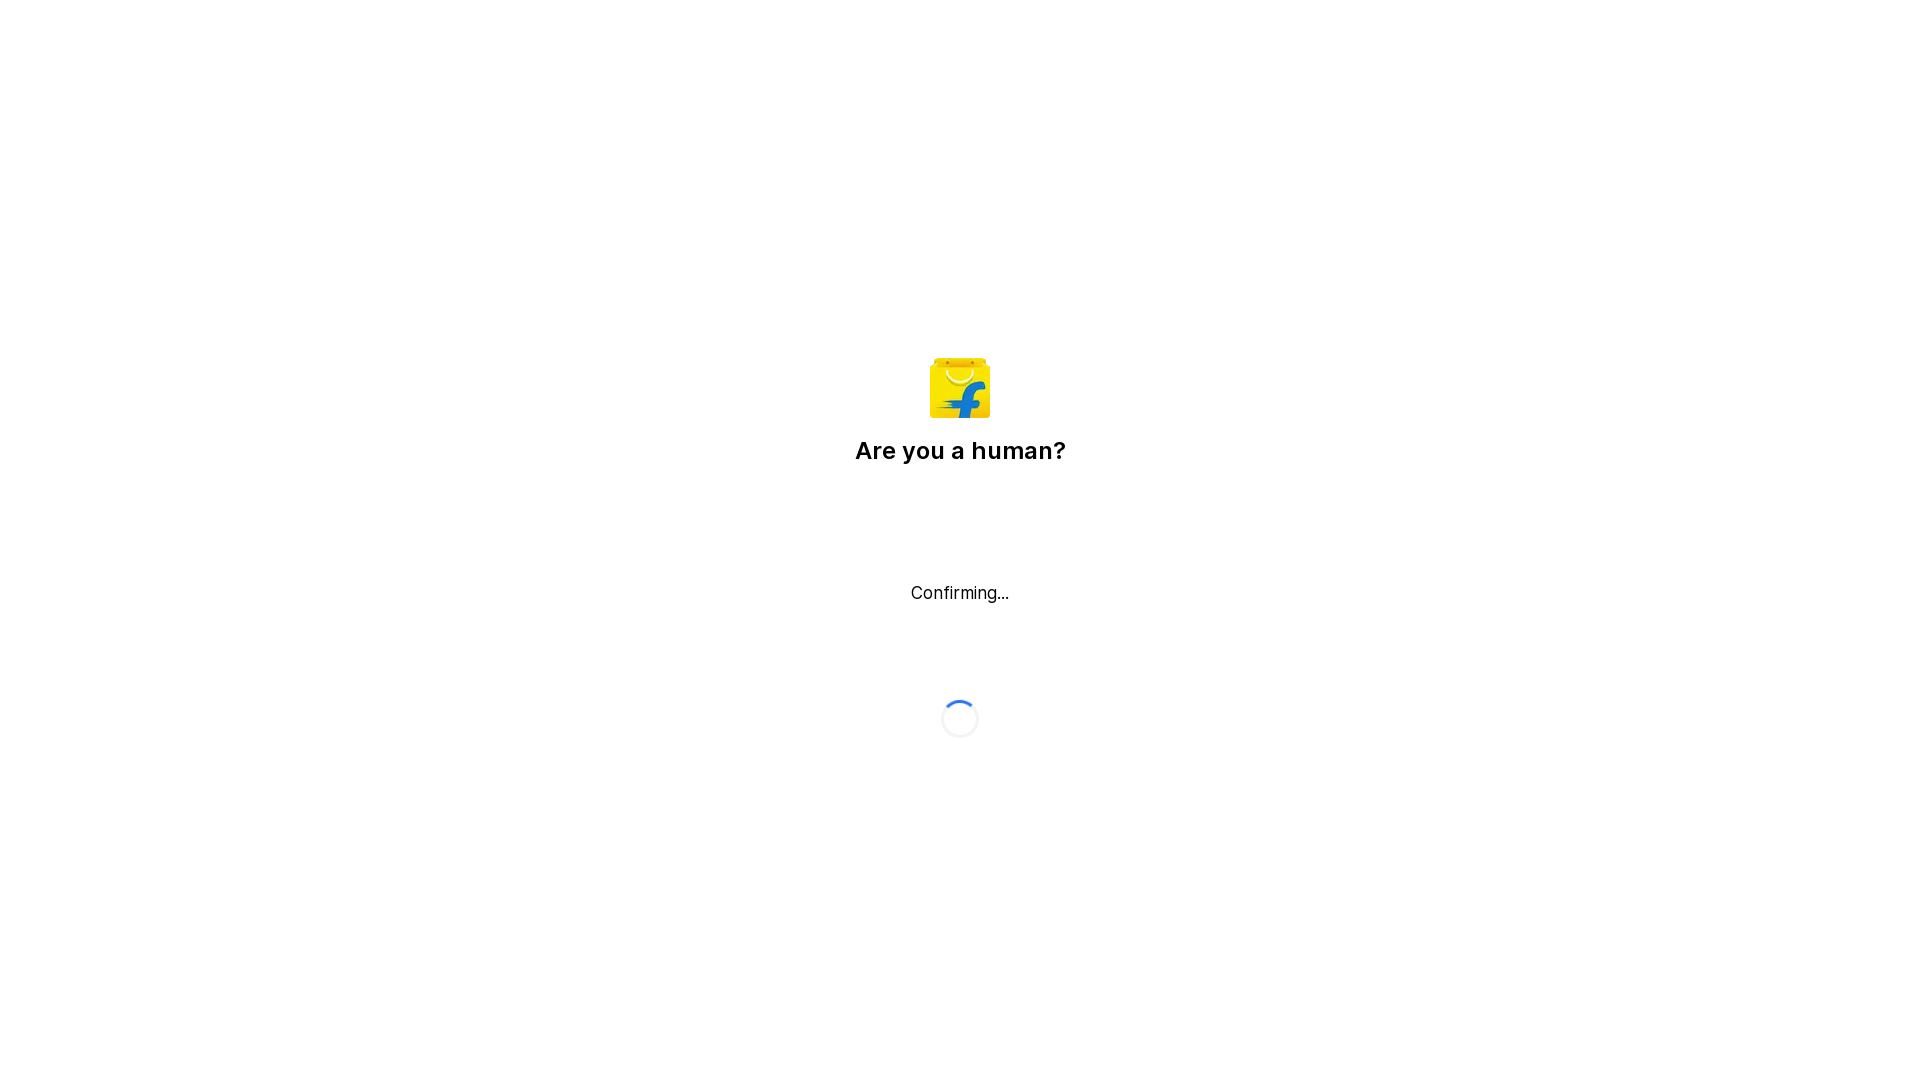